Navigates to a Taipei tourism page and clicks on the first tooltip element

Starting URL: https://okgo.tw/buty/taipei.html

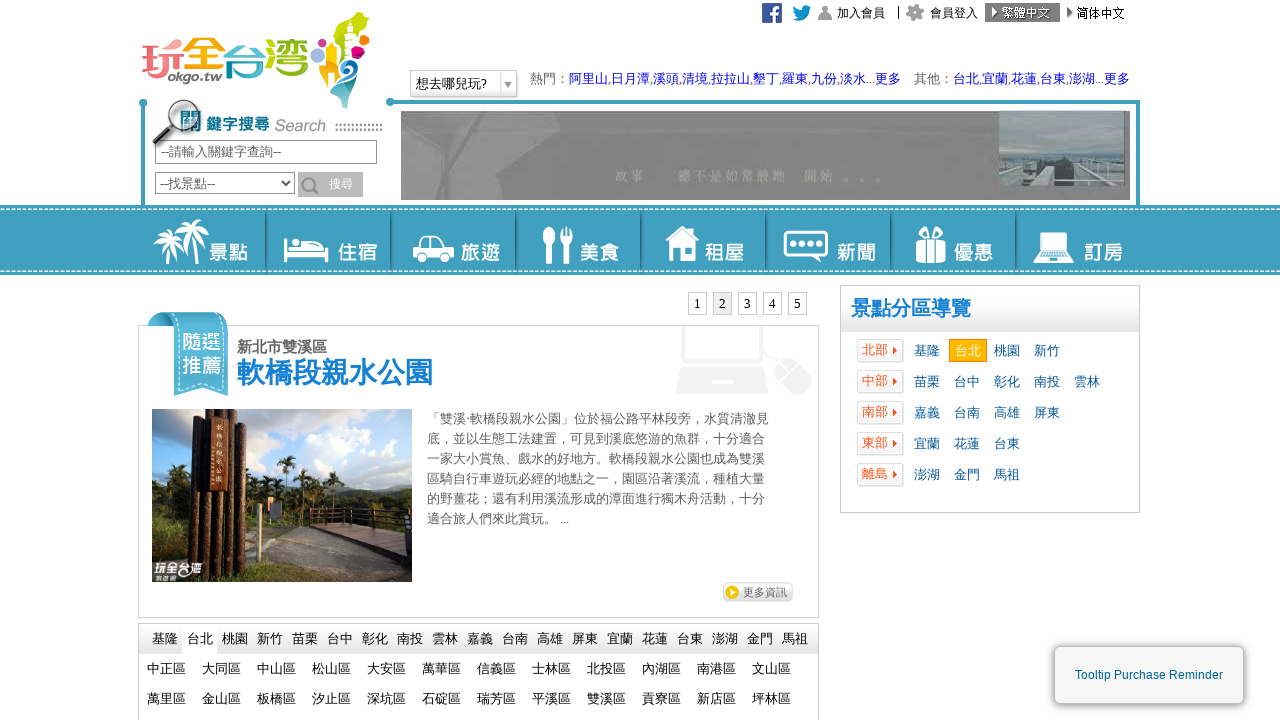

Navigated to Taipei tourism page
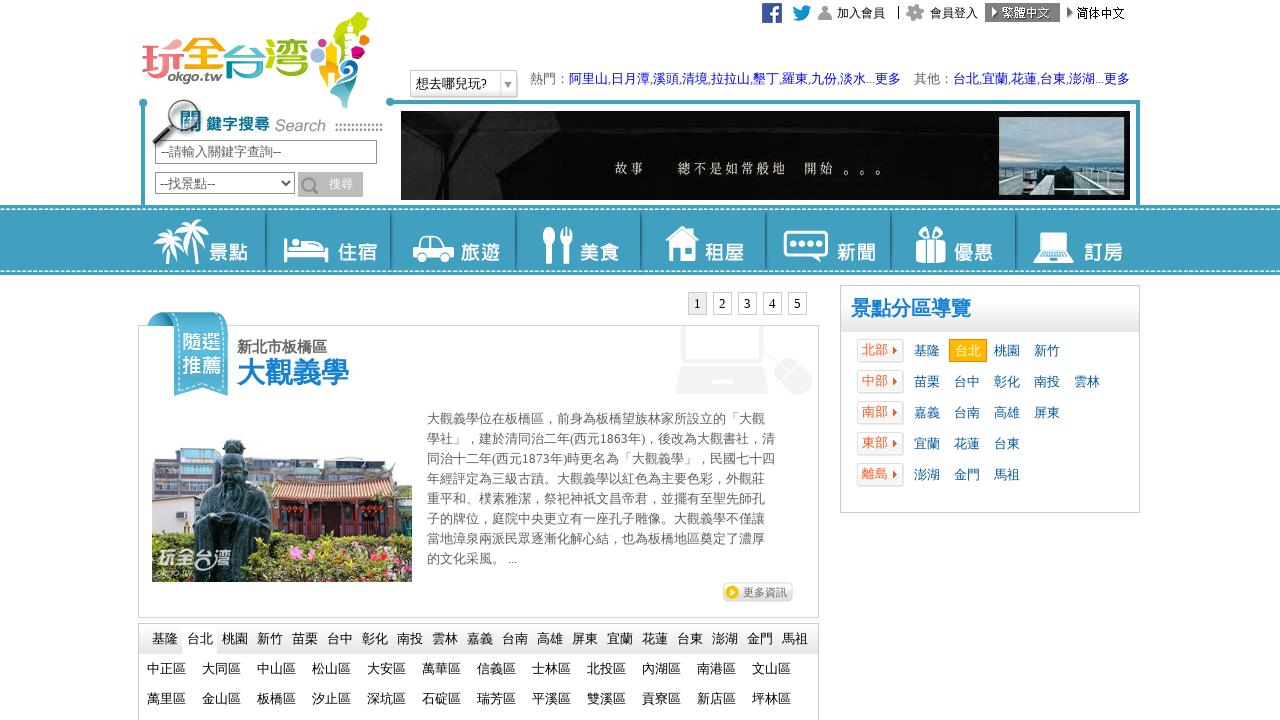

Clicked on the first tooltip element at (207, 360) on span.tooltip >> nth=0
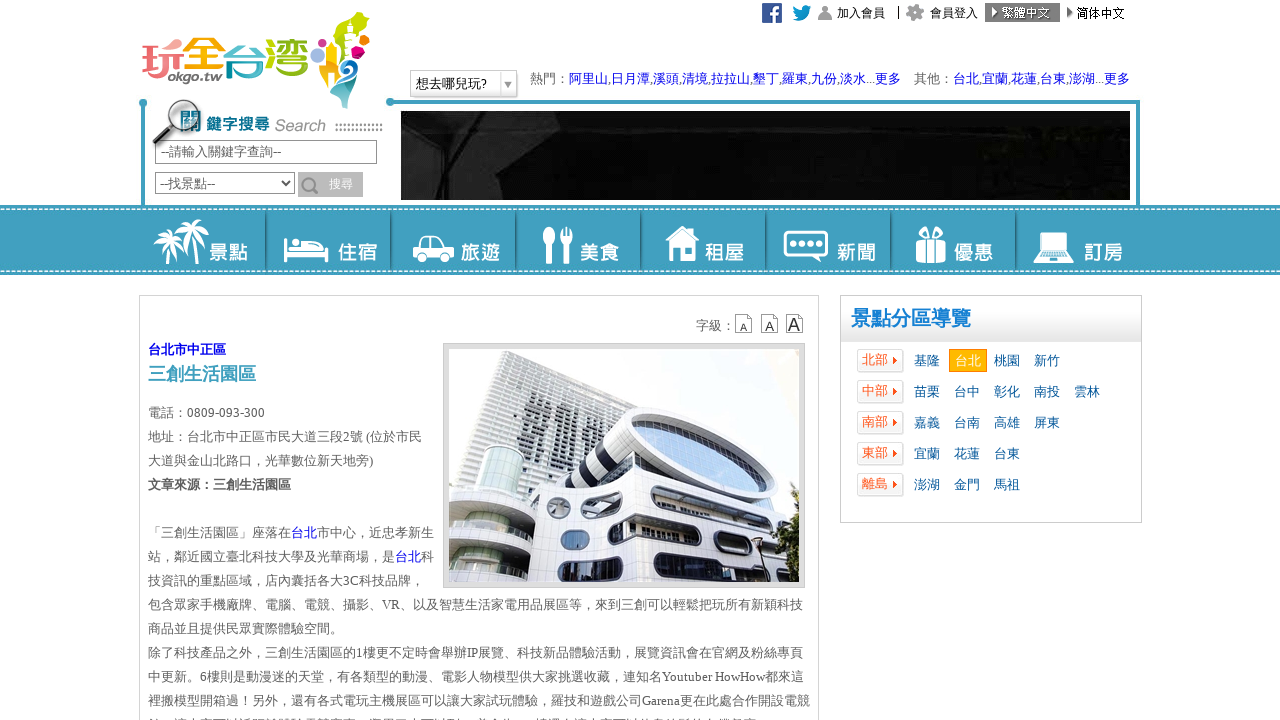

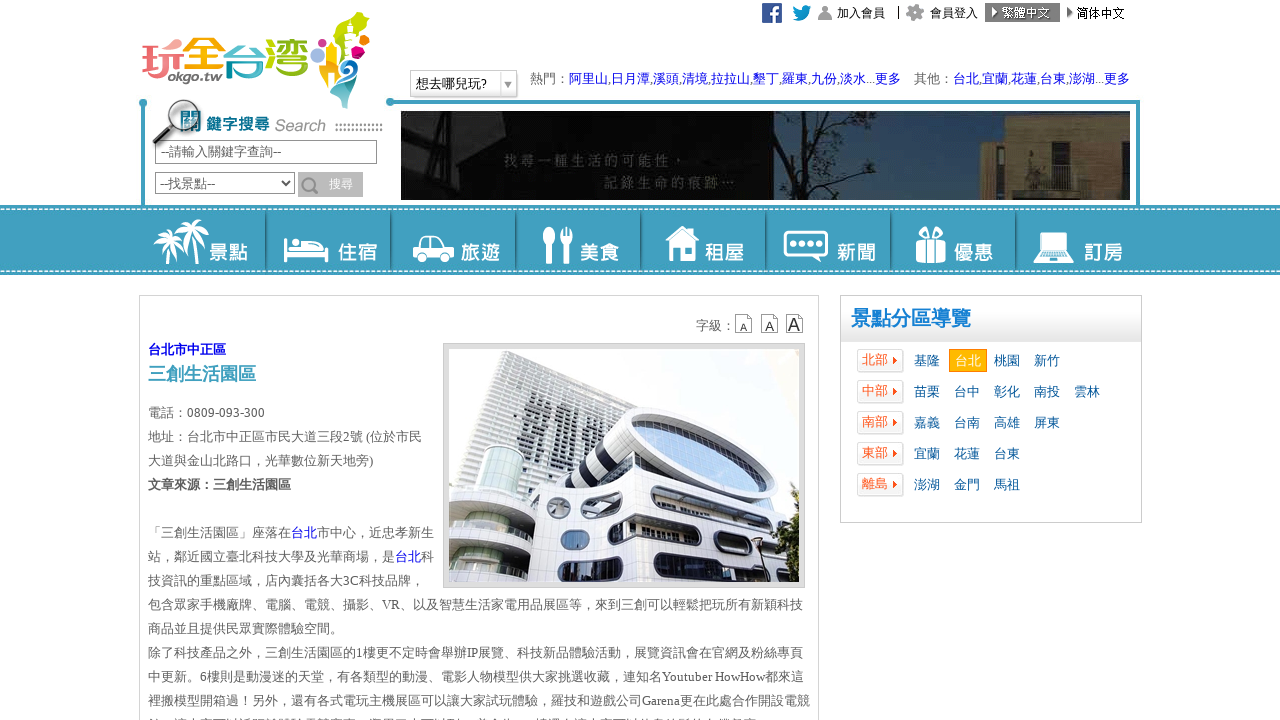